Tests browser navigation functionality by navigating to Selenium website, then using back, forward, and refresh operations

Starting URL: https://www.seleniumhq.org/

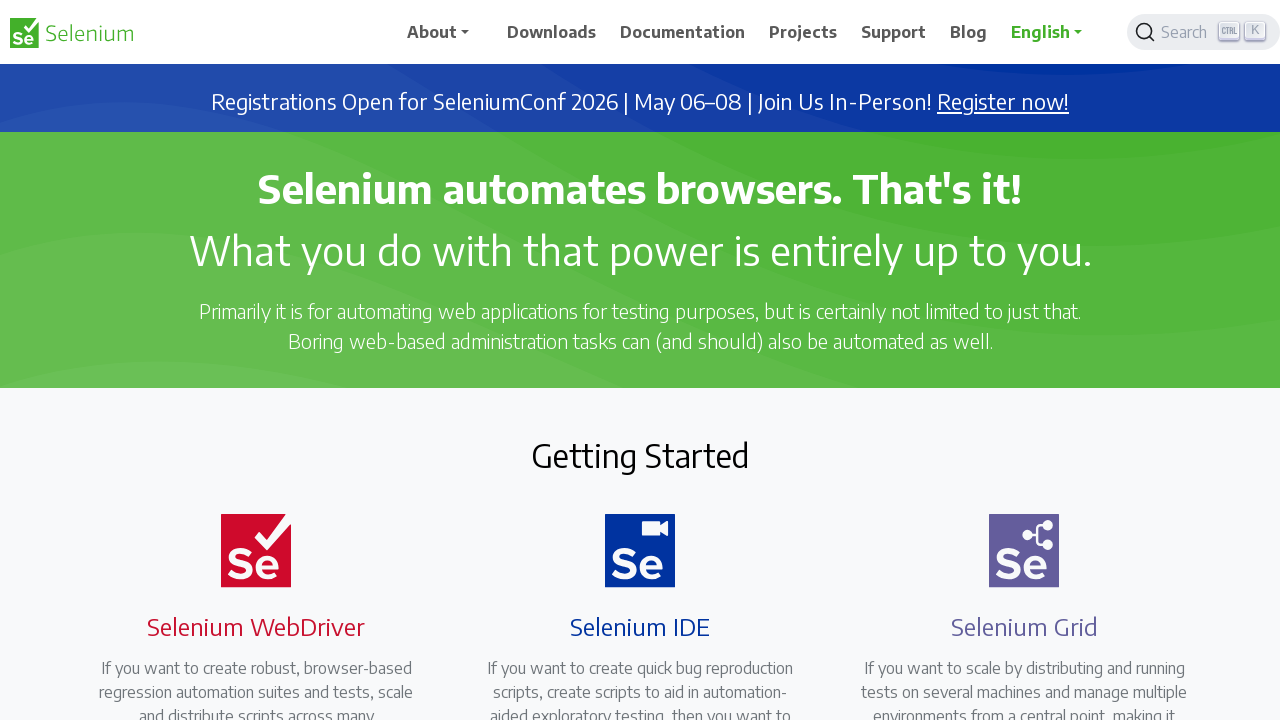

Waited for Selenium website to load
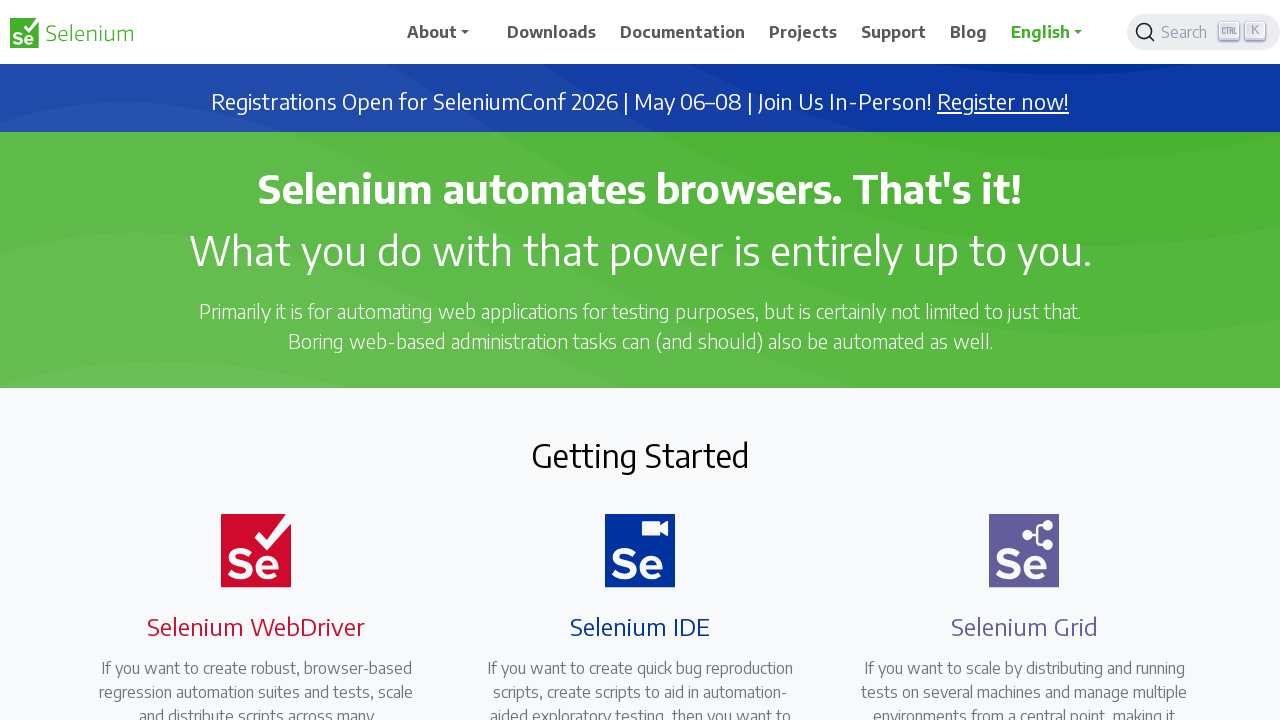

Navigated back using browser back button
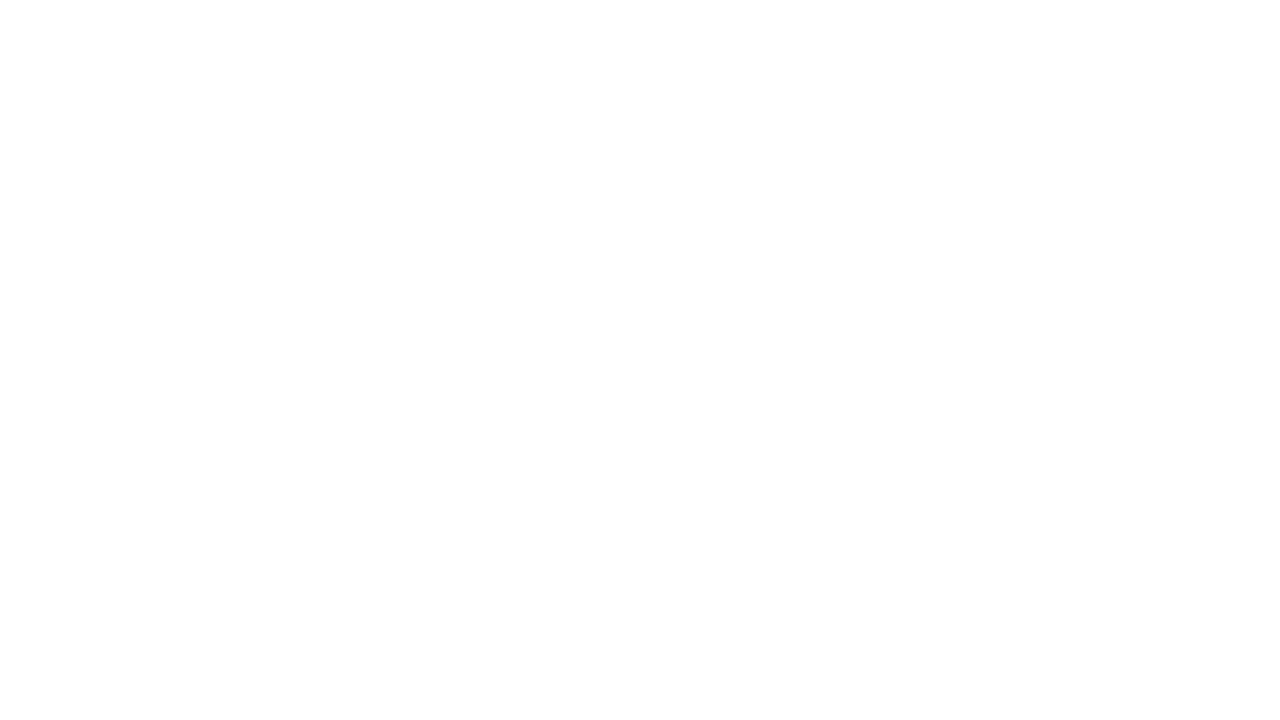

Waited for back navigation to complete
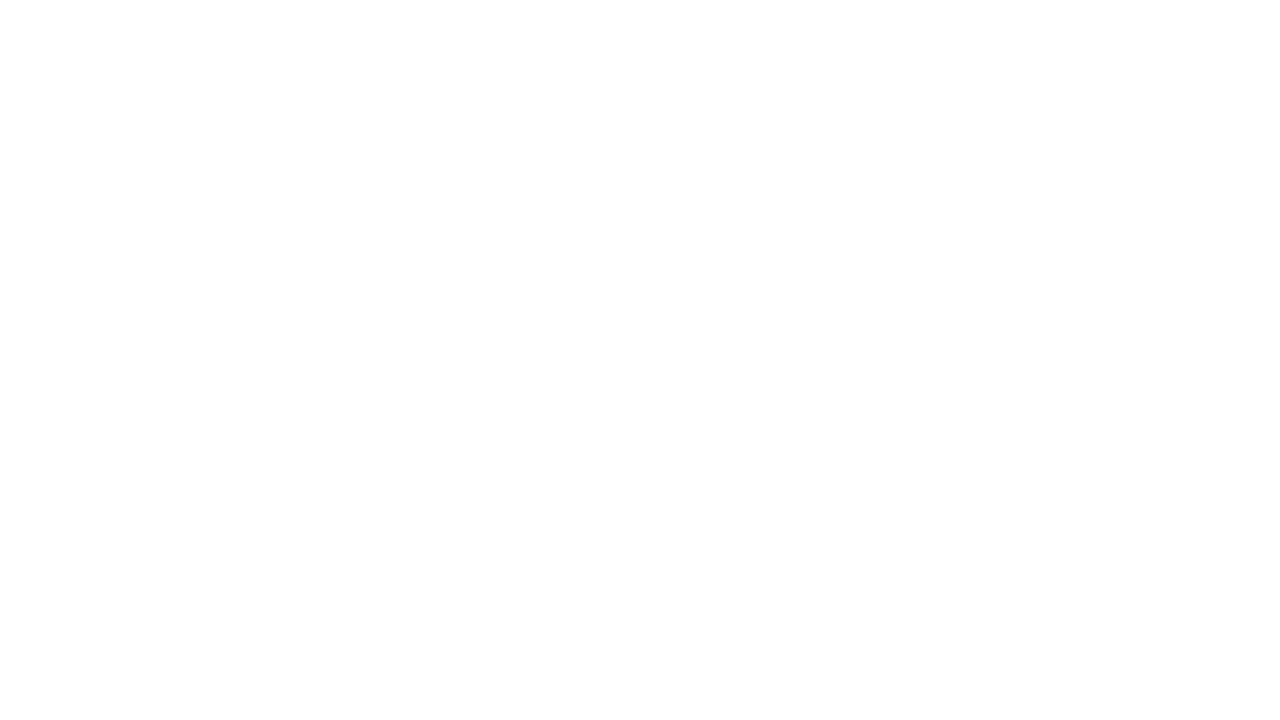

Navigated forward using browser forward button
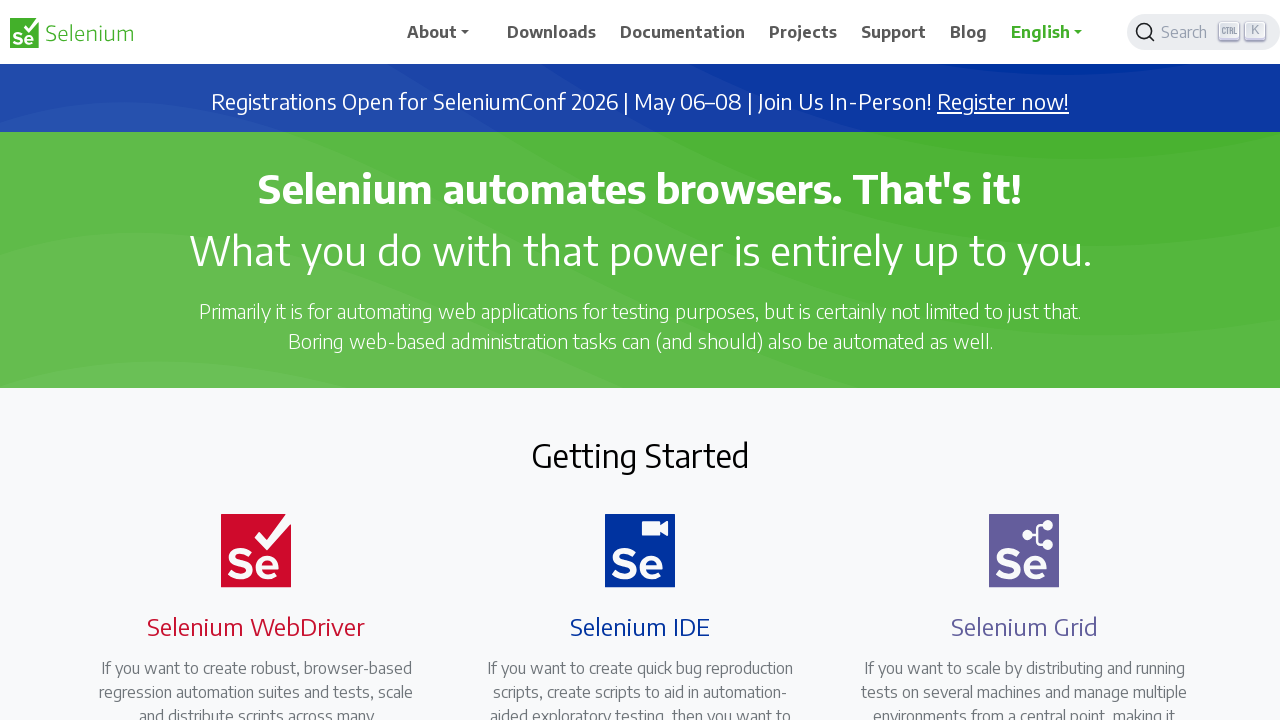

Waited for forward navigation to complete
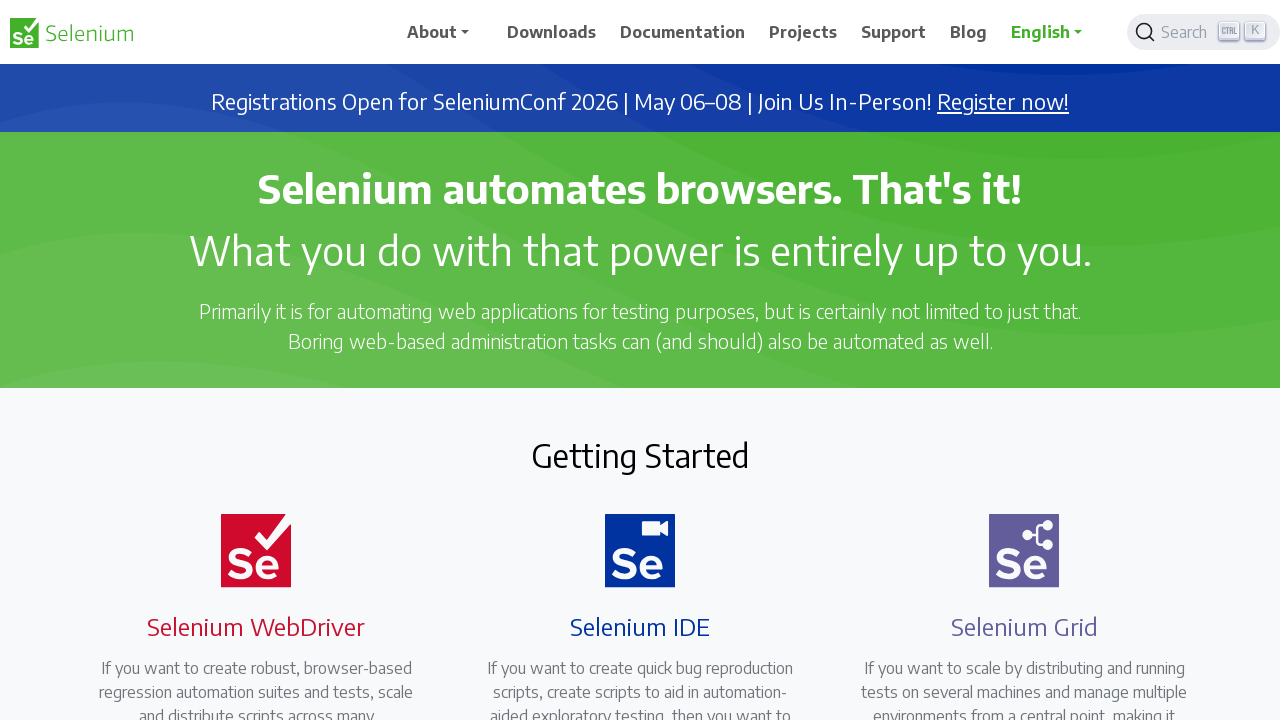

Refreshed the Selenium website page
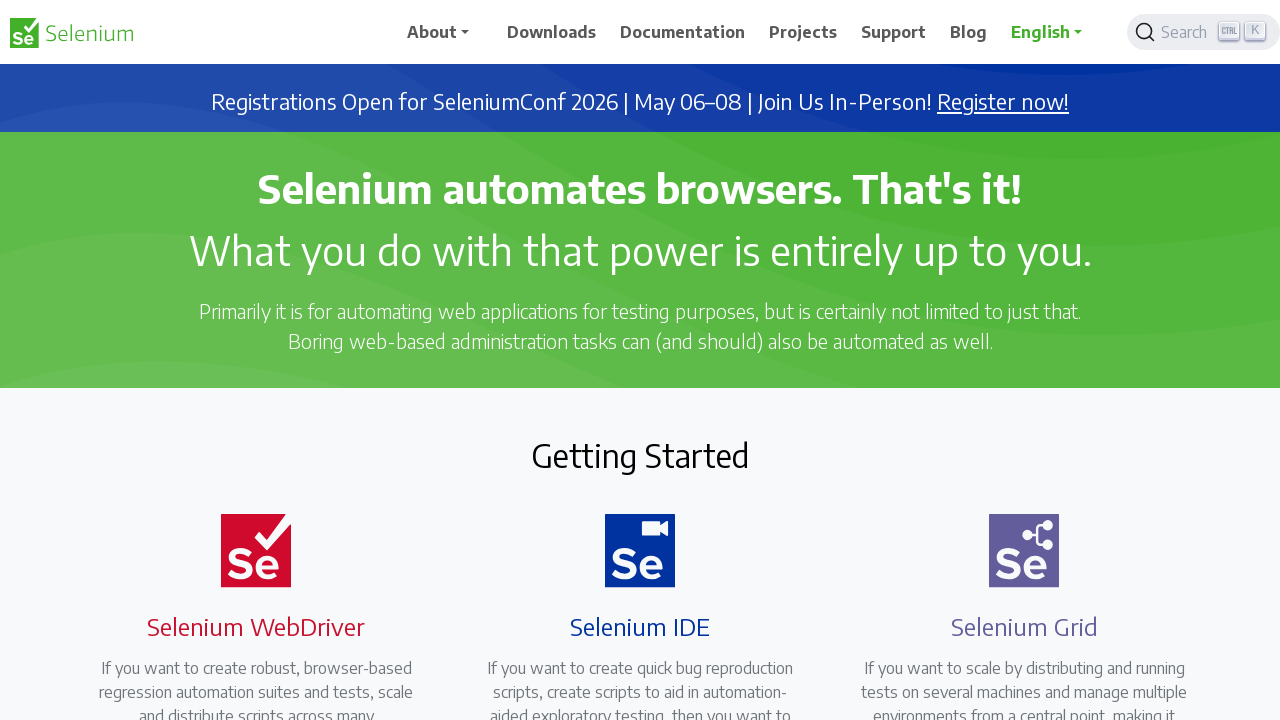

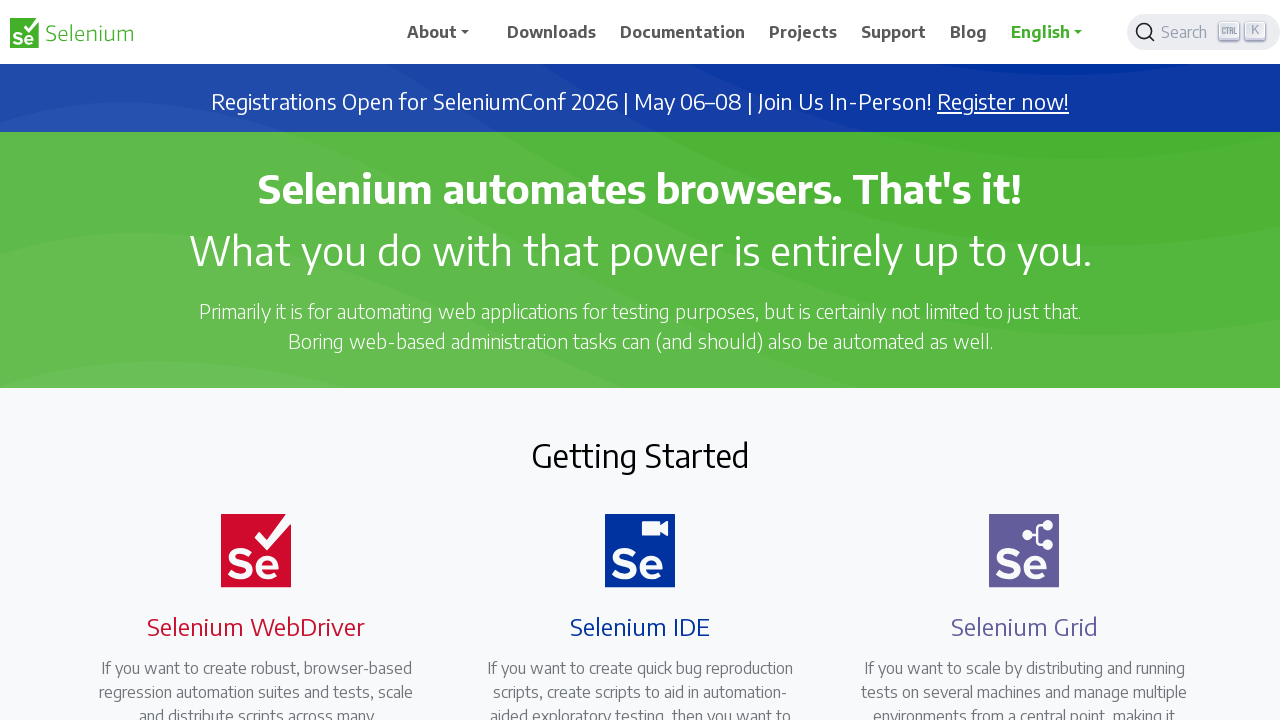